Tests static dropdown selection functionality by selecting options using different methods - by index, by visible text, and by value

Starting URL: https://rahulshettyacademy.com/dropdownsPractise/

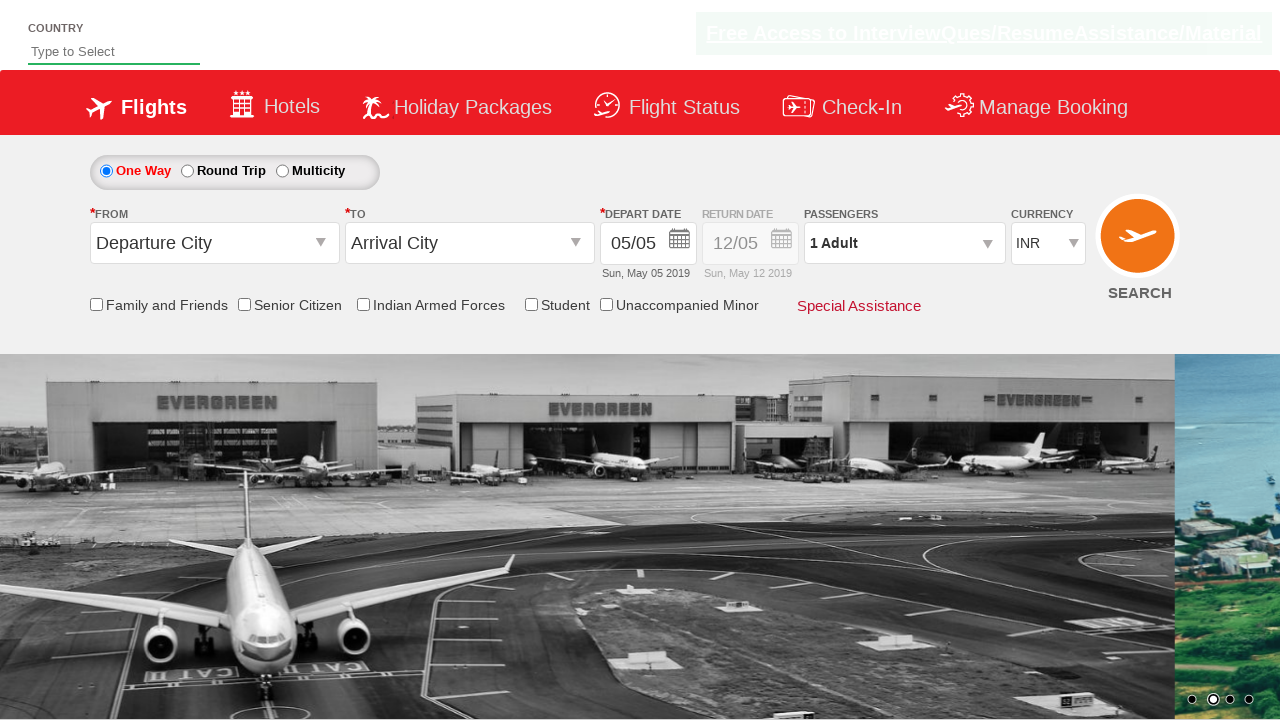

Selected dropdown option by index 3 (4th option) on #ctl00_mainContent_DropDownListCurrency
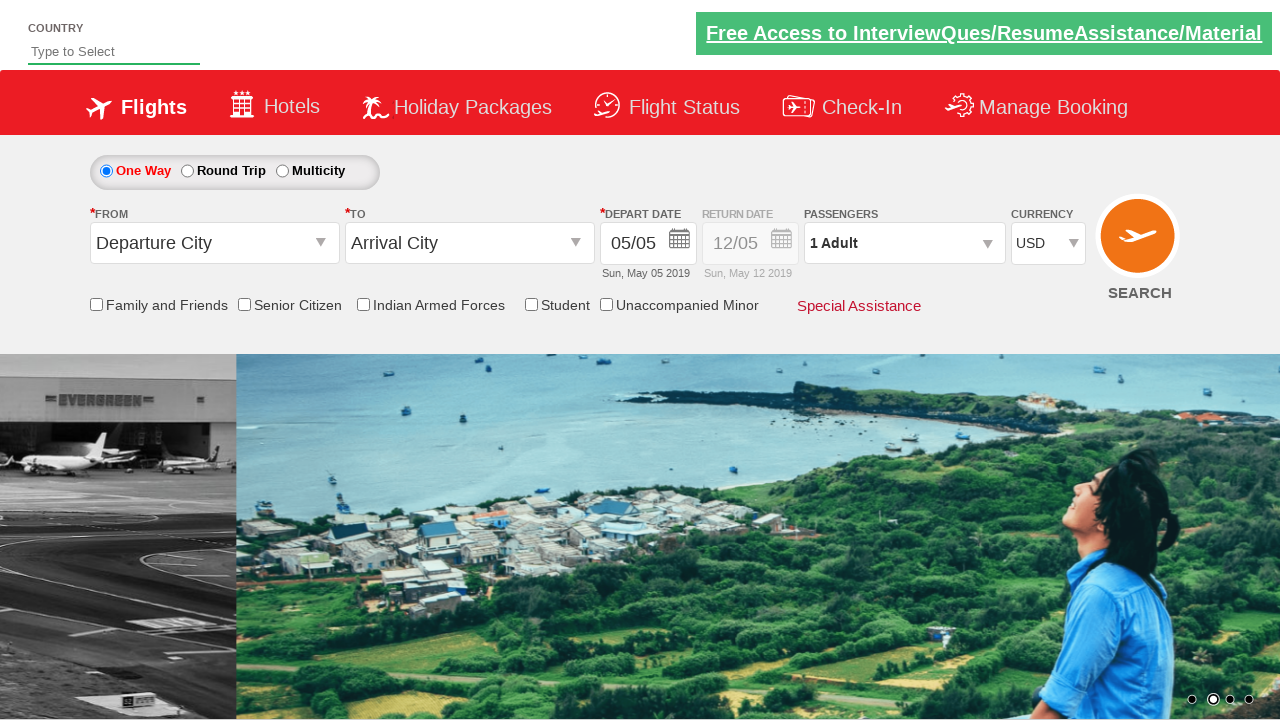

Retrieved selected dropdown value
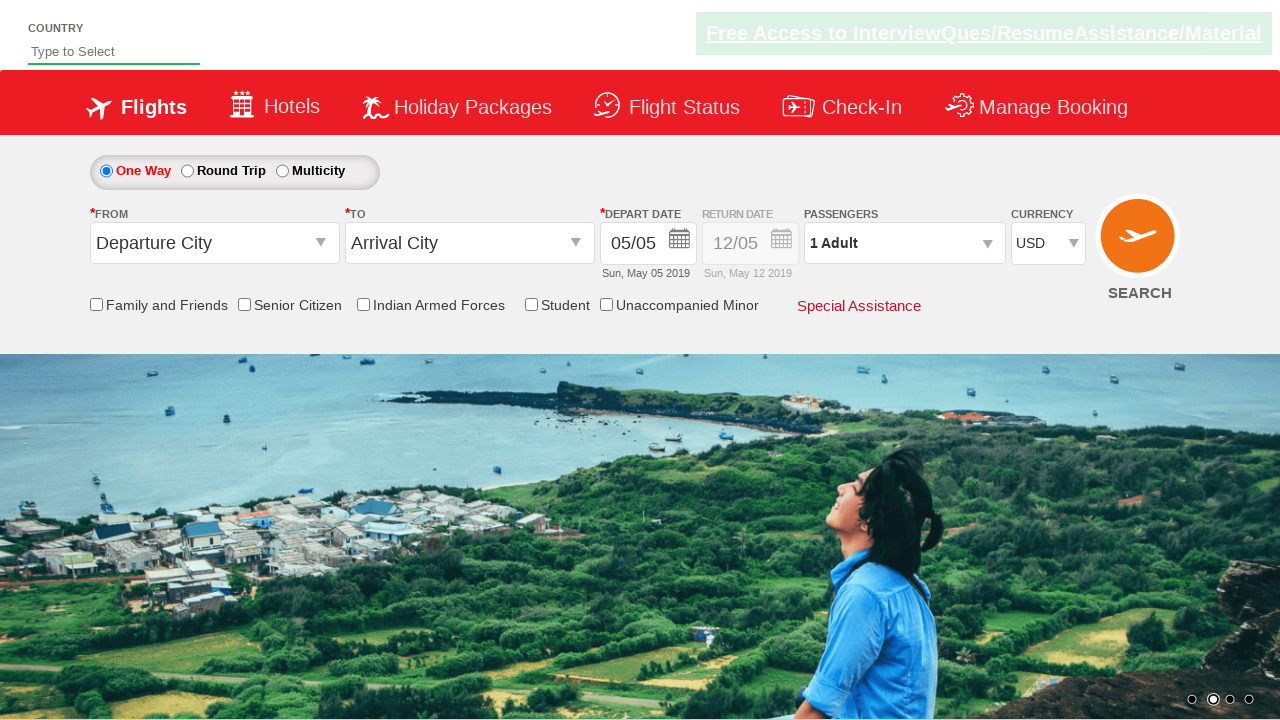

Printed selected option text content
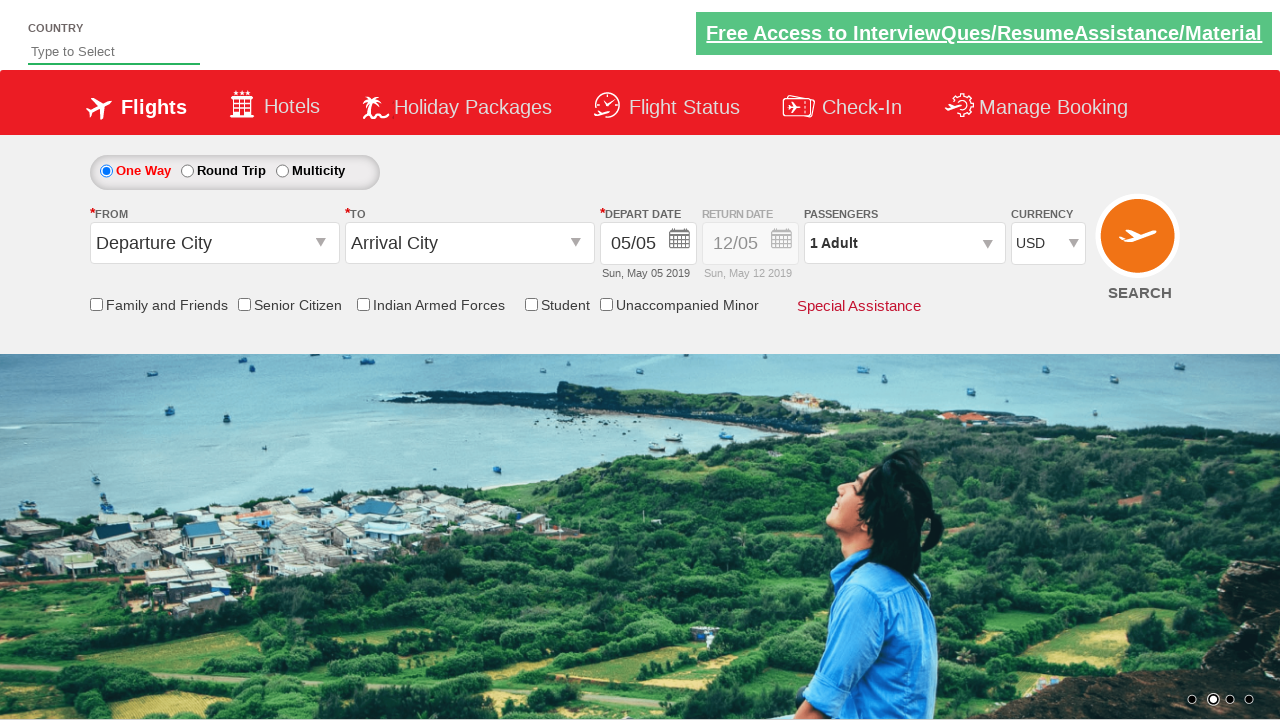

Selected dropdown option by visible text 'AED' on #ctl00_mainContent_DropDownListCurrency
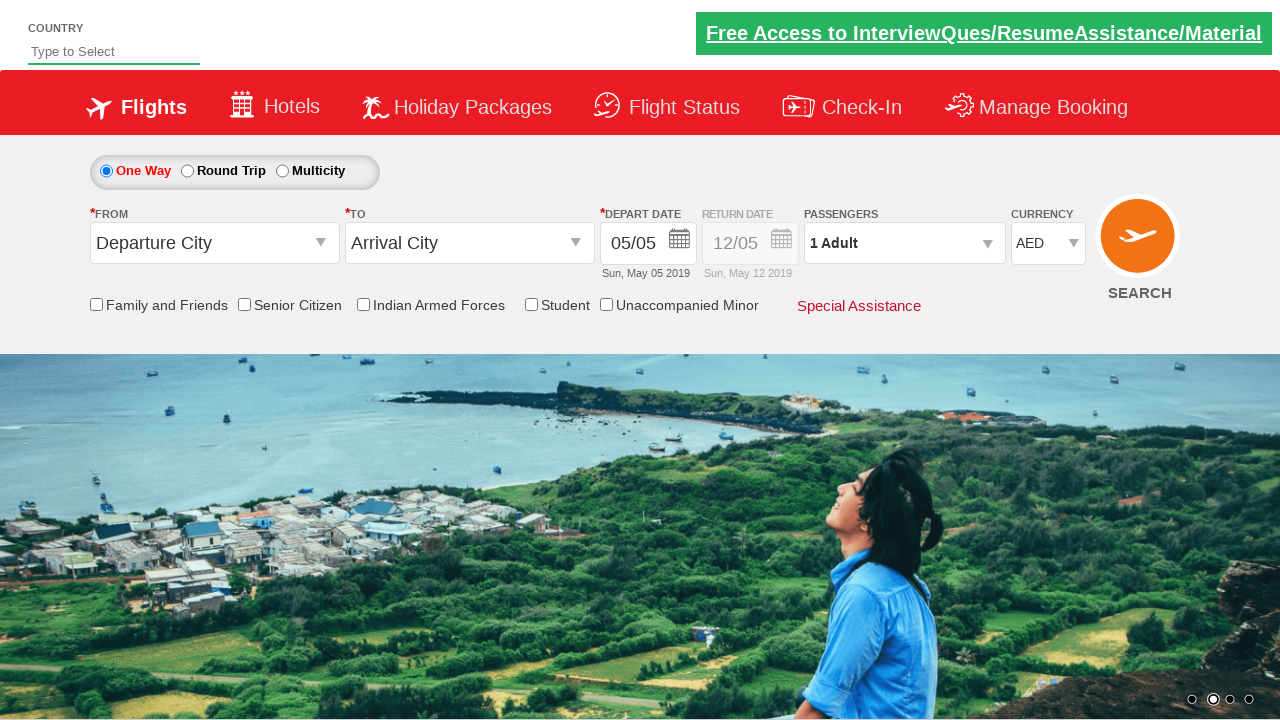

Retrieved selected dropdown value after AED selection
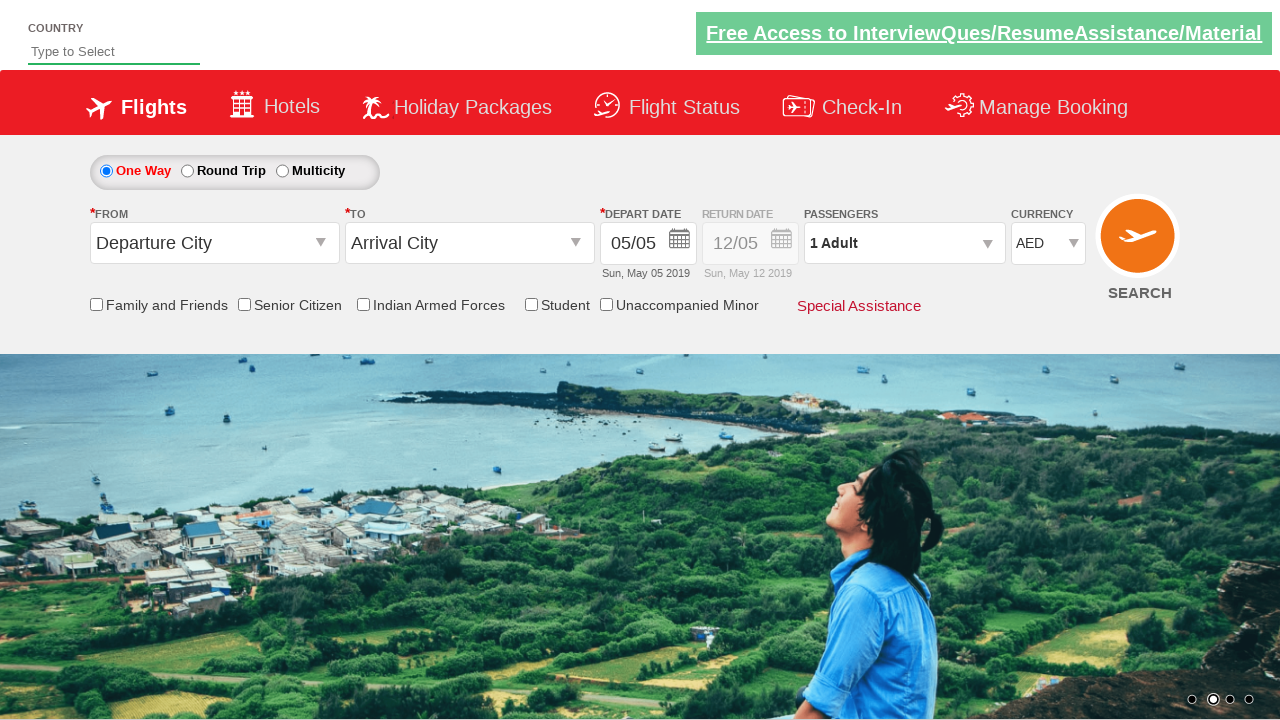

Printed selected option text content for AED
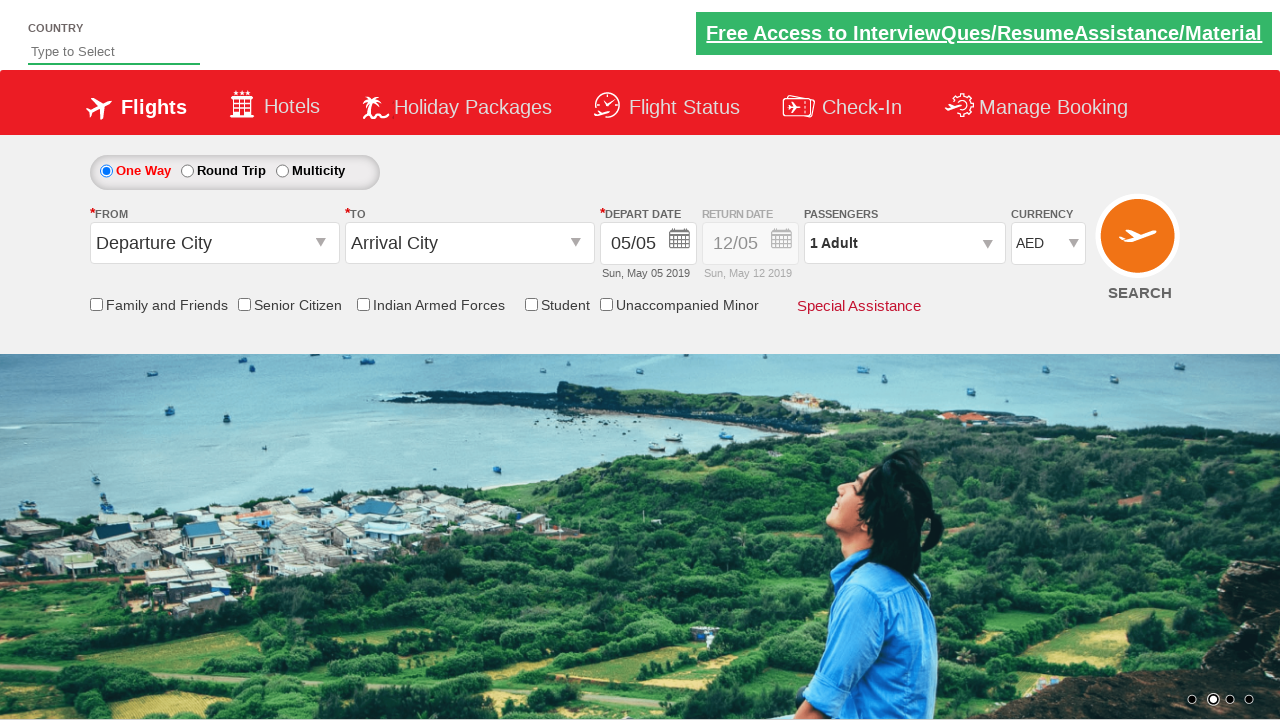

Selected dropdown option by value 'INR' on #ctl00_mainContent_DropDownListCurrency
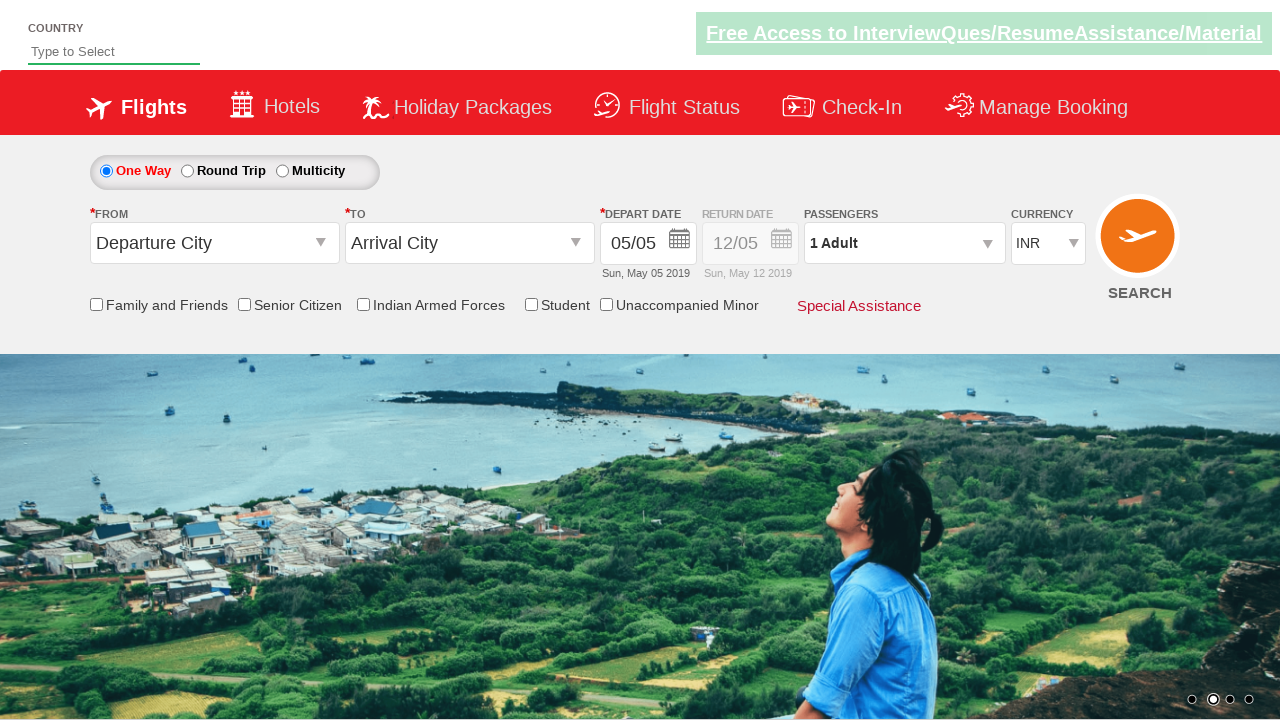

Retrieved selected dropdown value after INR selection
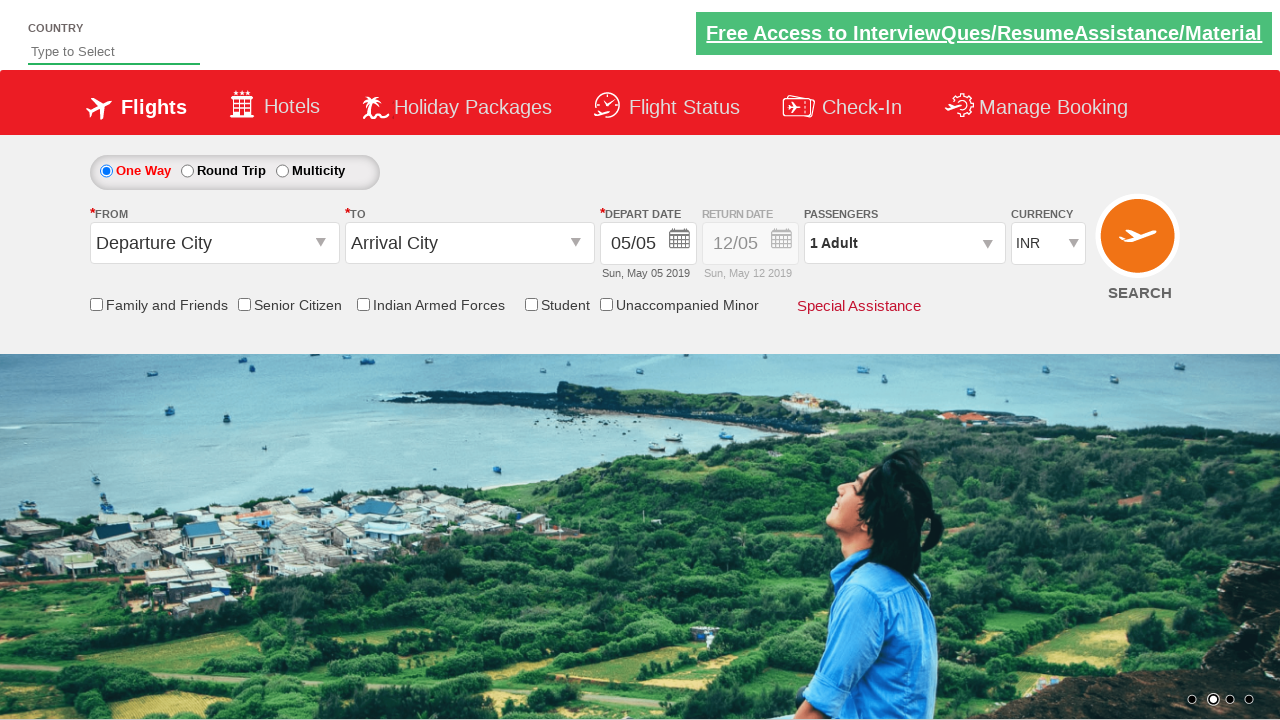

Printed selected option text content for INR
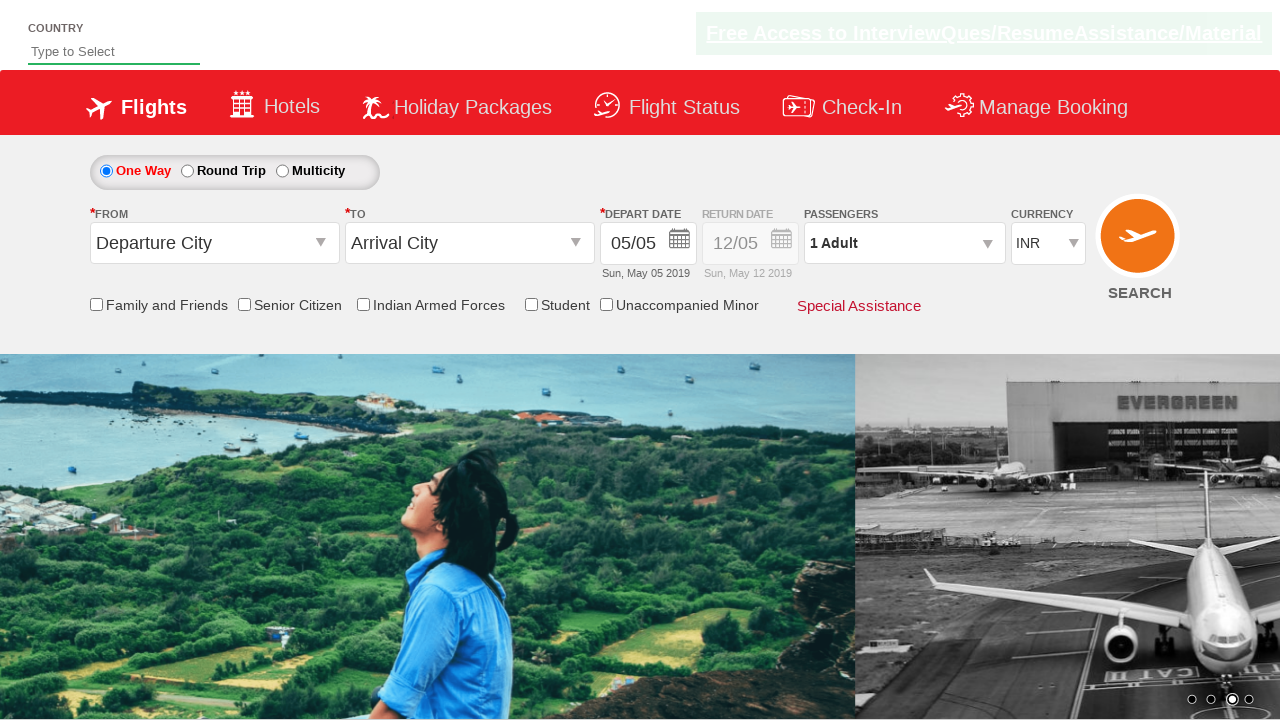

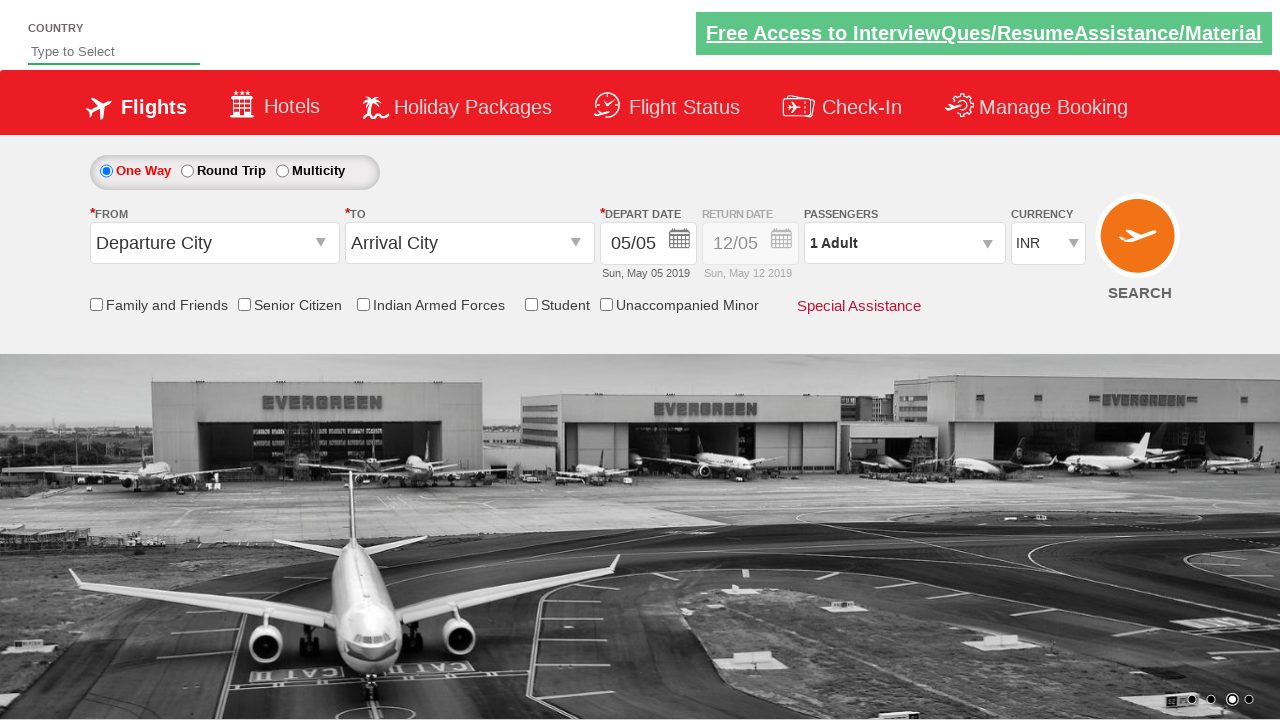